Tests multi-window handling by clicking links that open new windows and switching between them

Starting URL: https://the-internet.herokuapp.com/windows

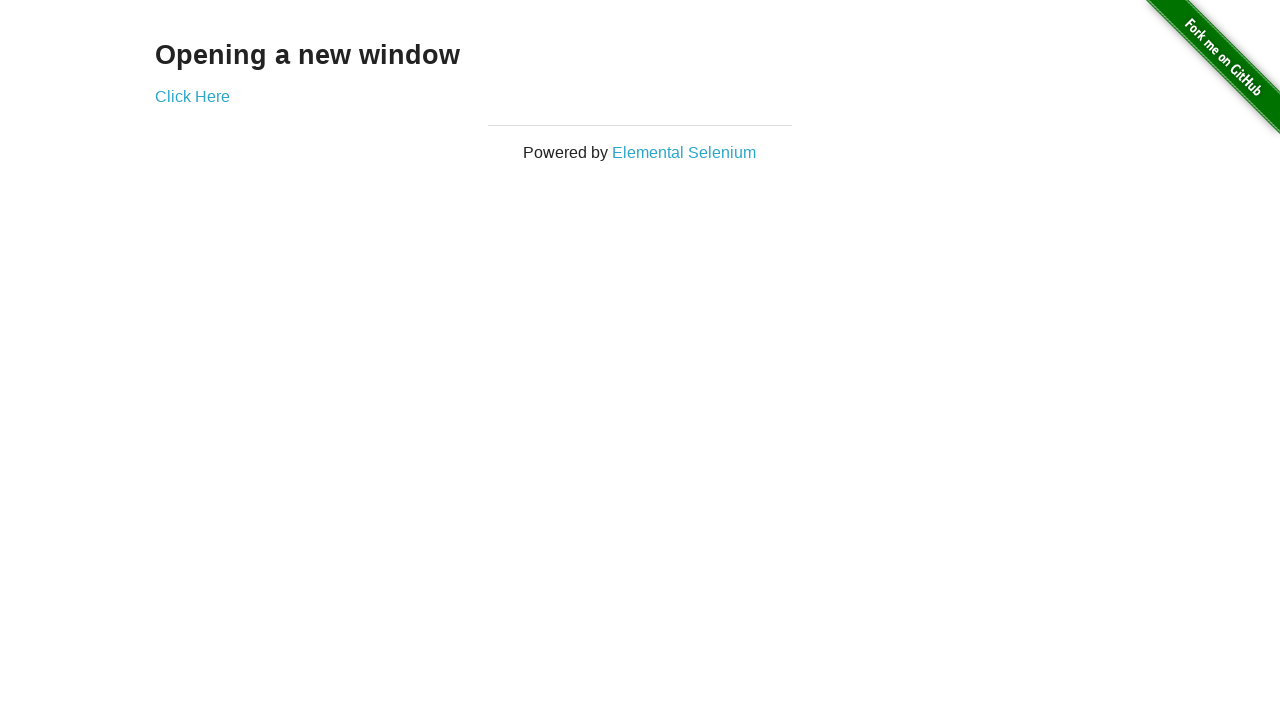

Waited for link in example section to be displayed
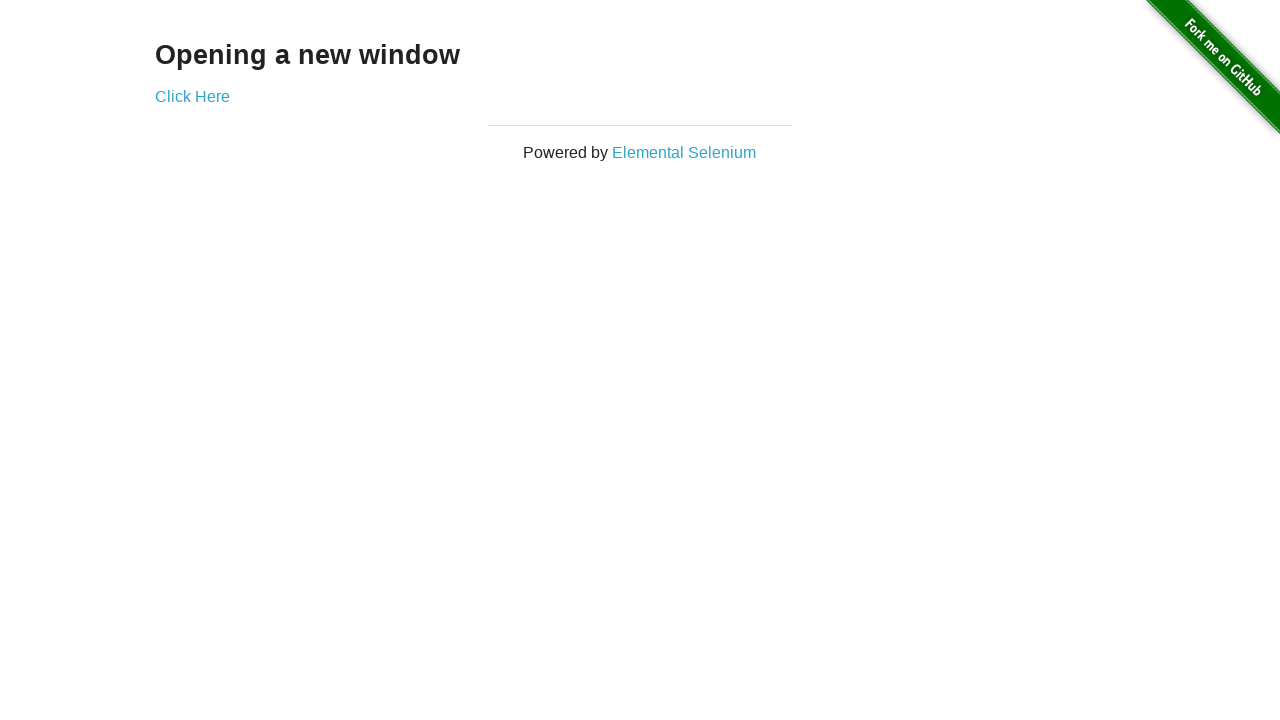

Clicked link in example section, new window opened at (192, 96) on div.example a
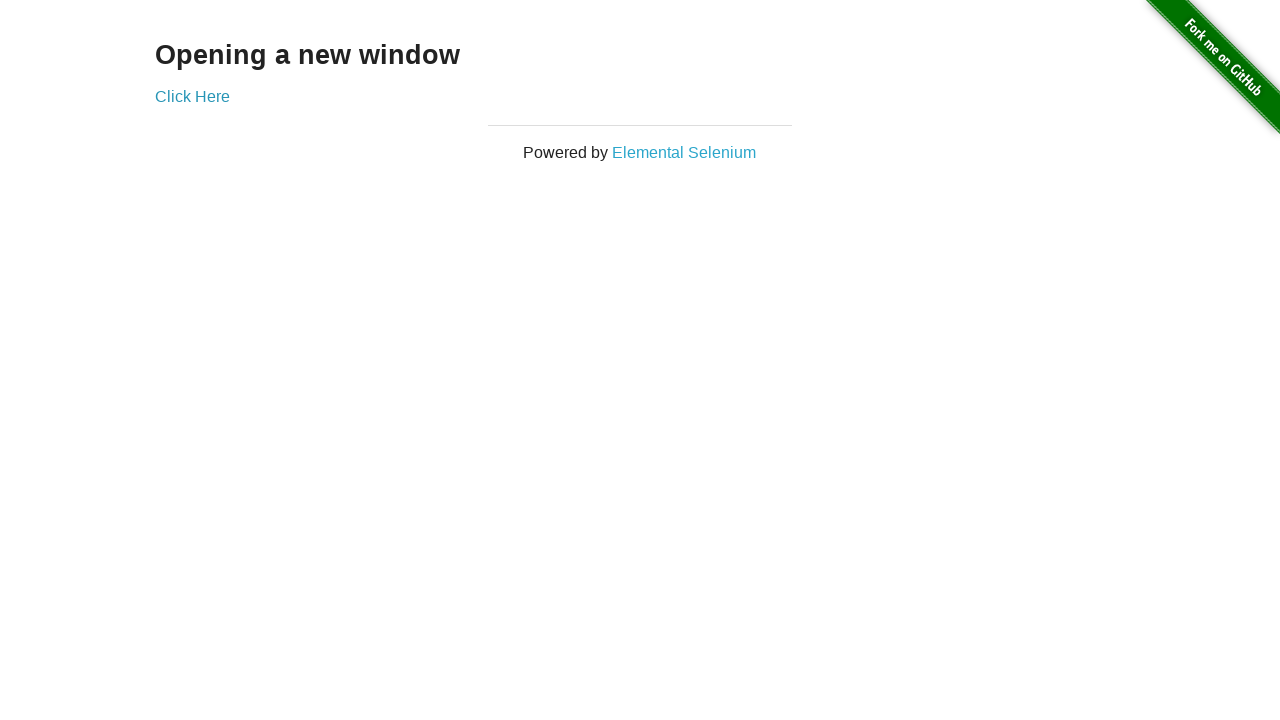

Waited for new window content to load
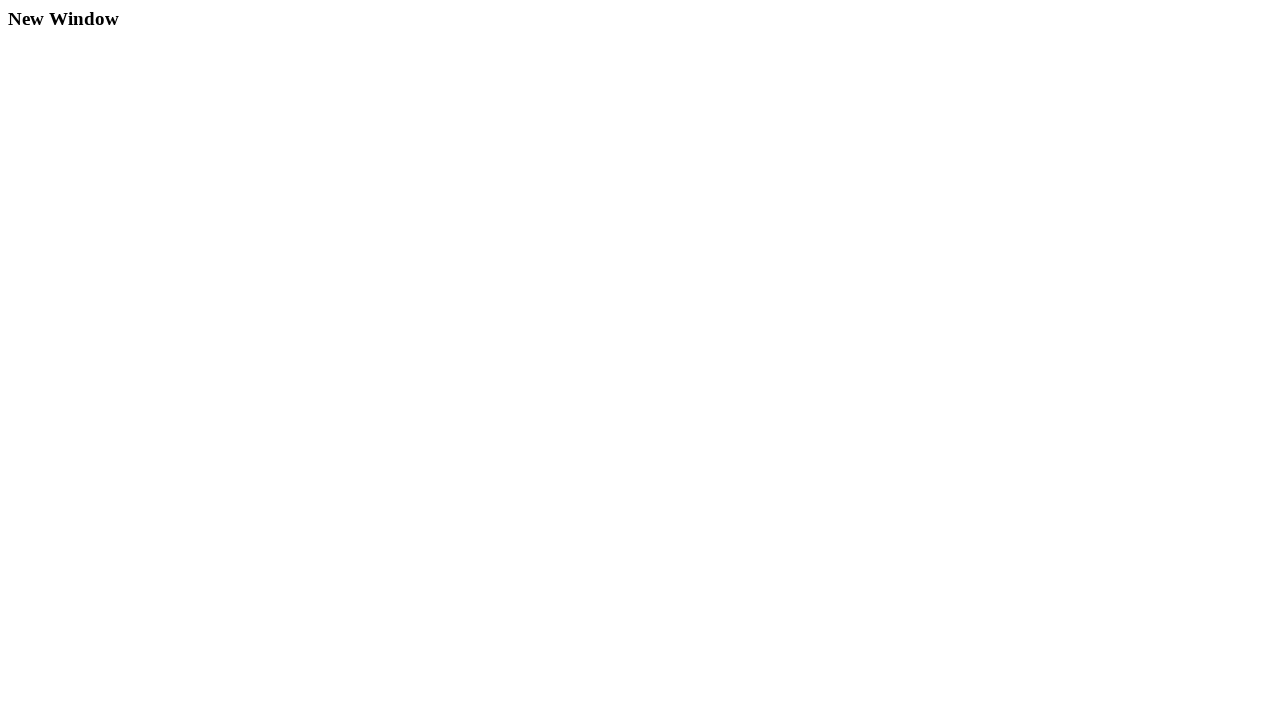

Clicked 'Elemental Selenium' link on original page, new window opened at (684, 152) on text=Elemental Selenium
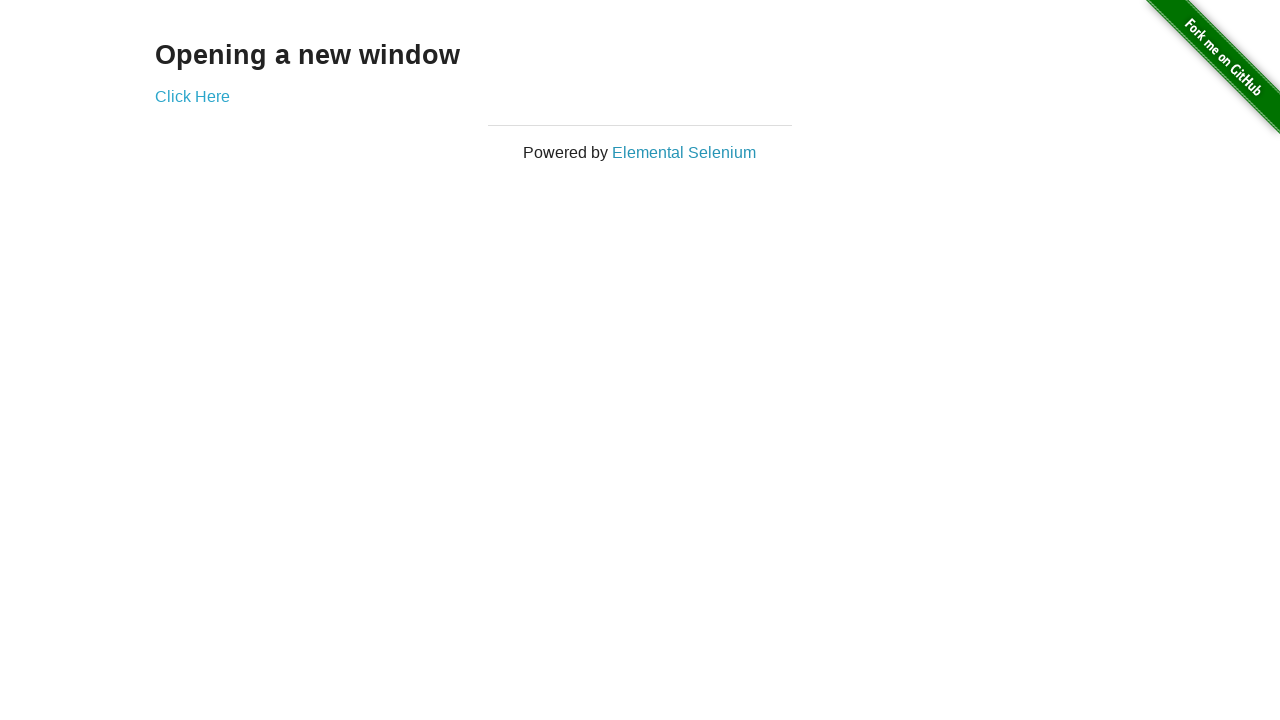

Elemental Selenium page loaded completely
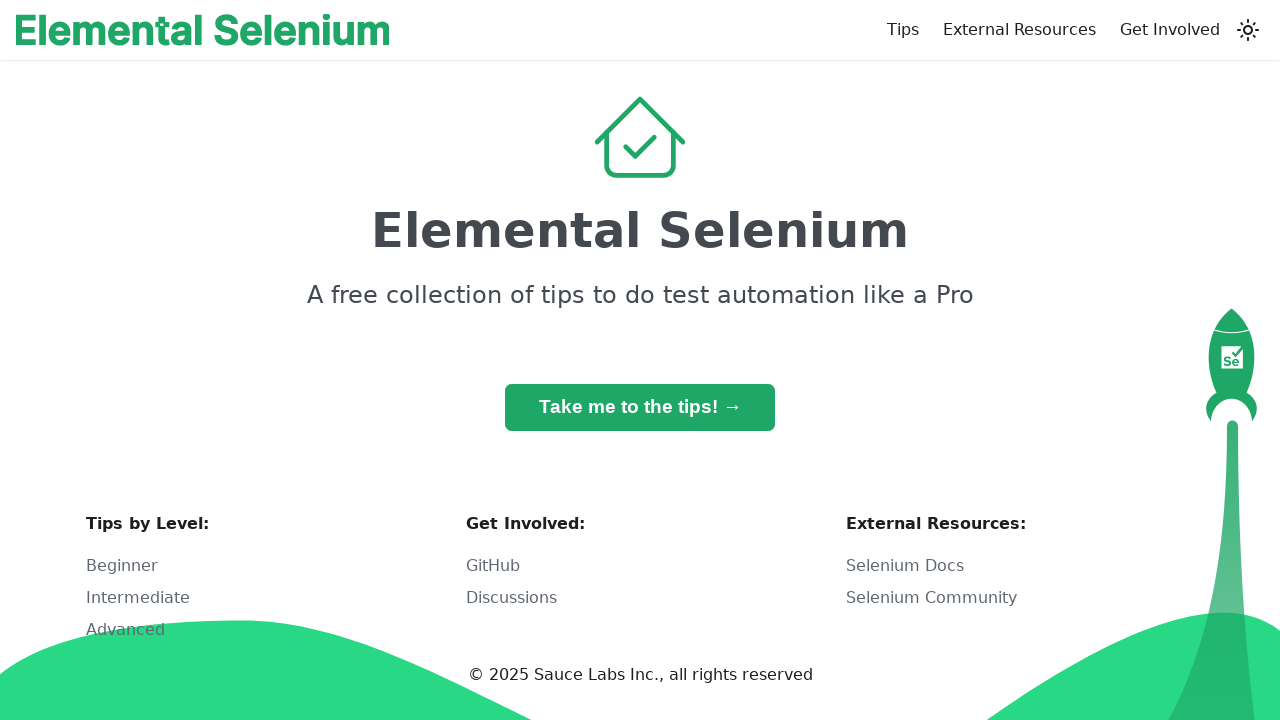

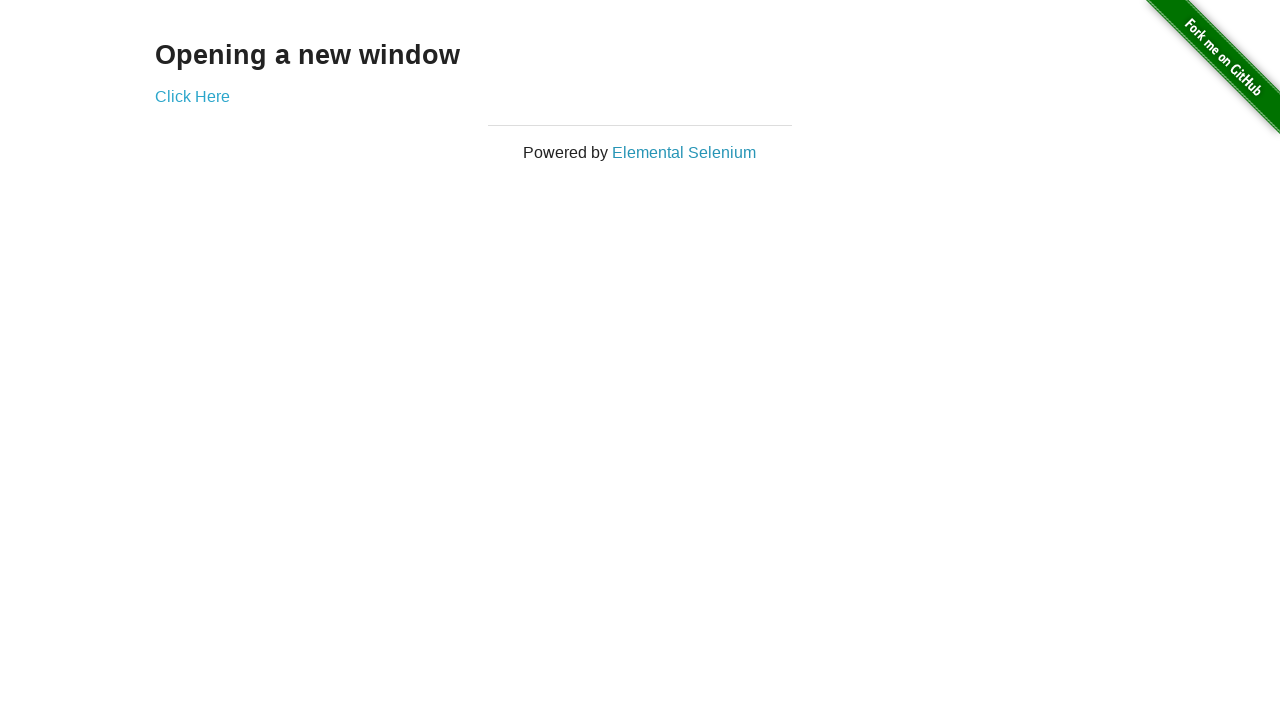